Tests dropdown menu functionality by selecting an option from a car dropdown using visible text

Starting URL: https://automationtesting.co.uk/dropdown.html

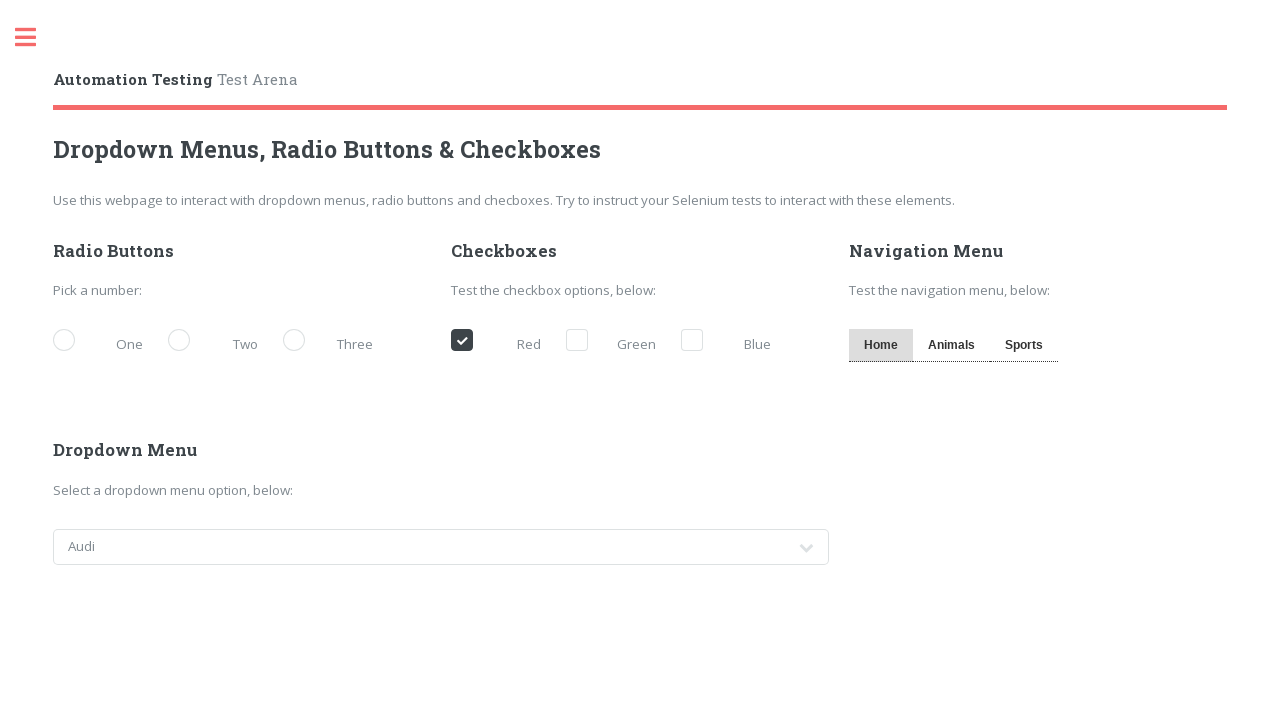

Navigated to dropdown menu test page
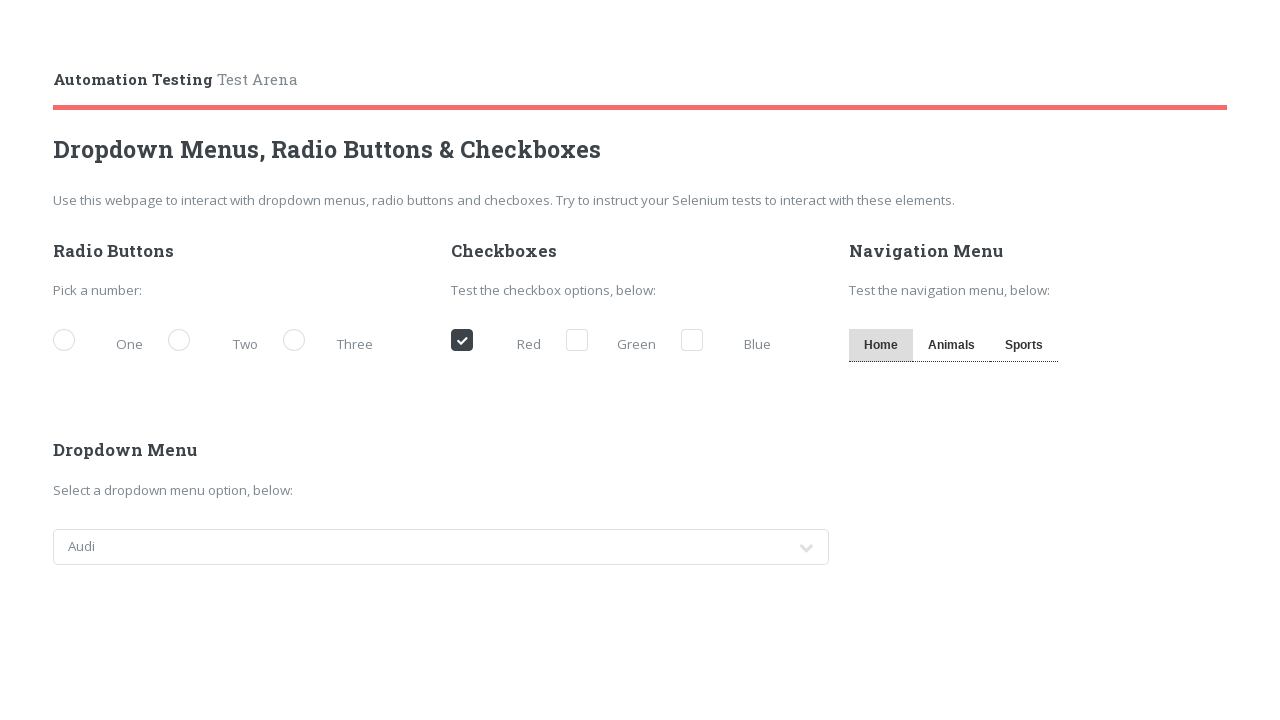

Selected 'Honda' from the cars dropdown menu on select#cars
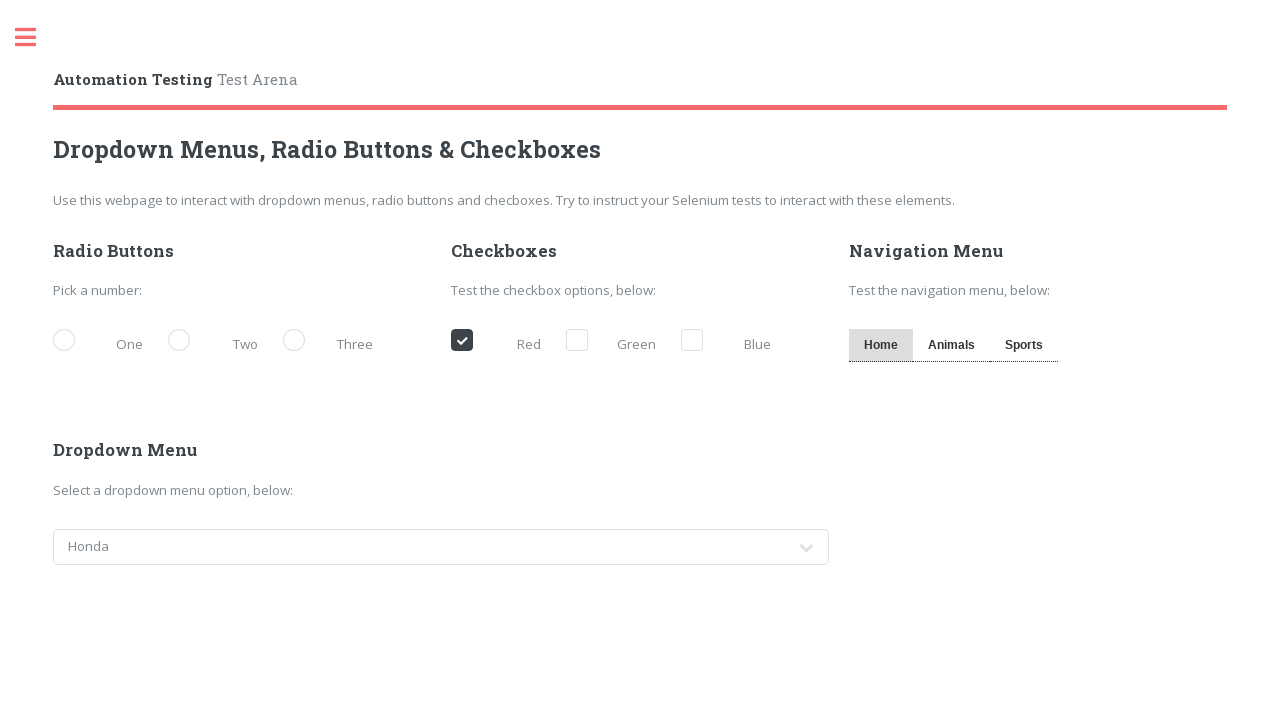

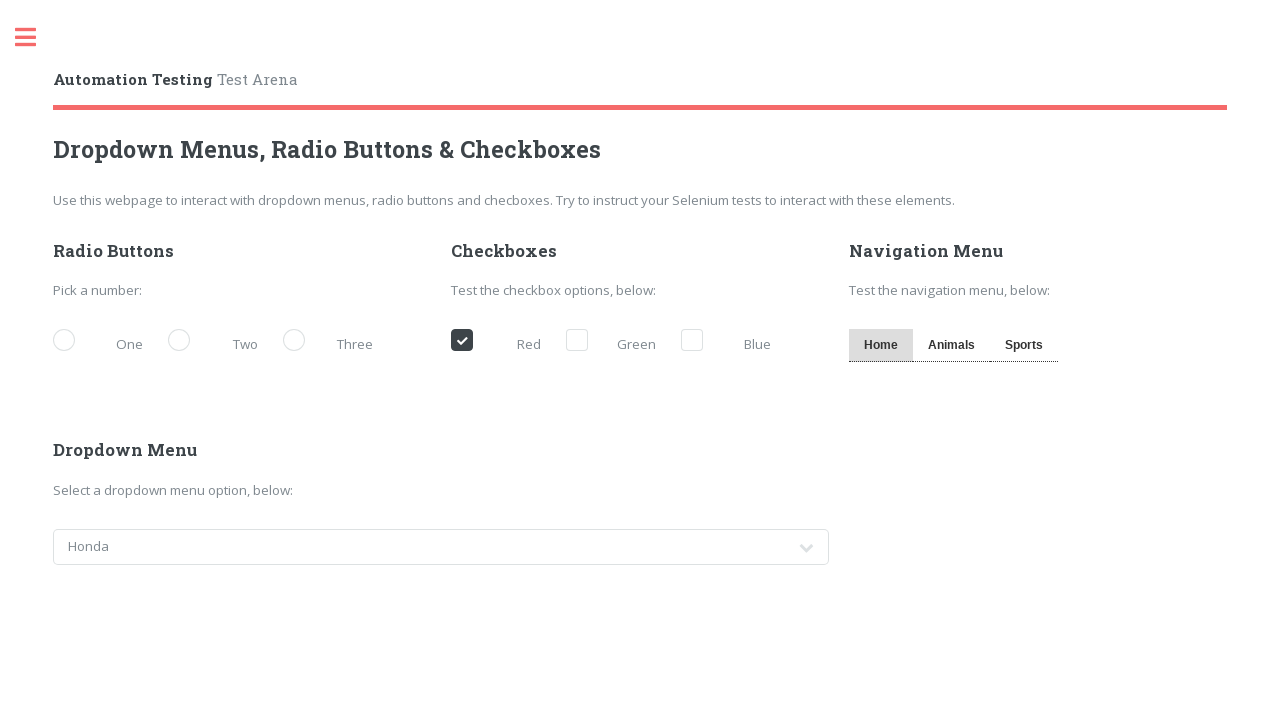